Tests dropdown/select element interactions on a public test page by clicking a dropdown, selecting options by index, deselecting by value, and selecting by visible text

Starting URL: https://omayo.blogspot.com/

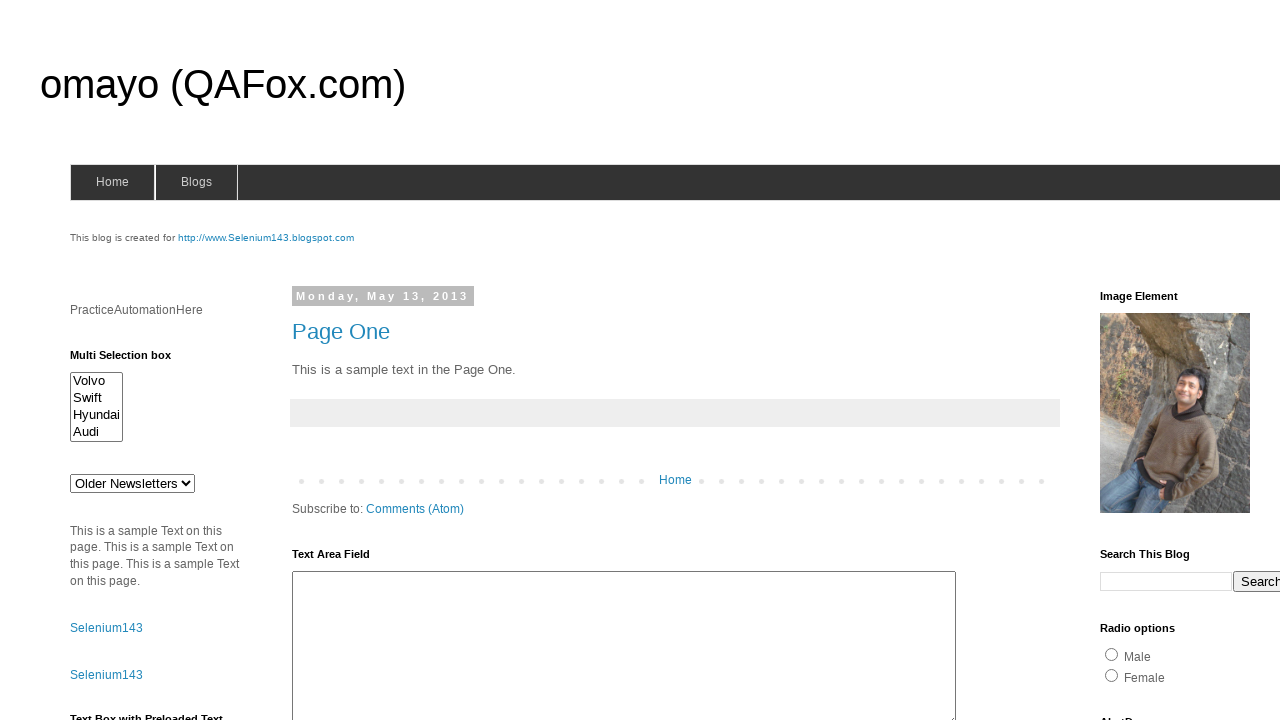

Clicked on the dropdown element with id 'drop1' at (132, 483) on #drop1
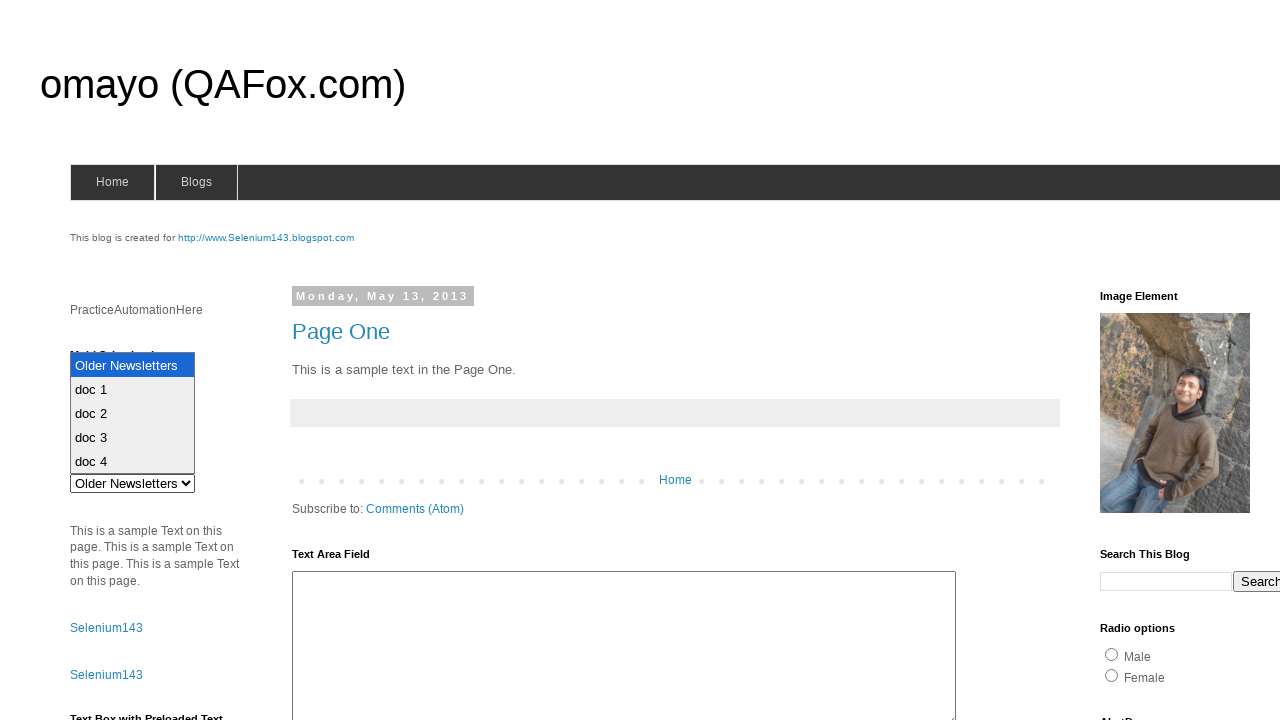

Selected option at index 1 (second option) from dropdown on #drop1
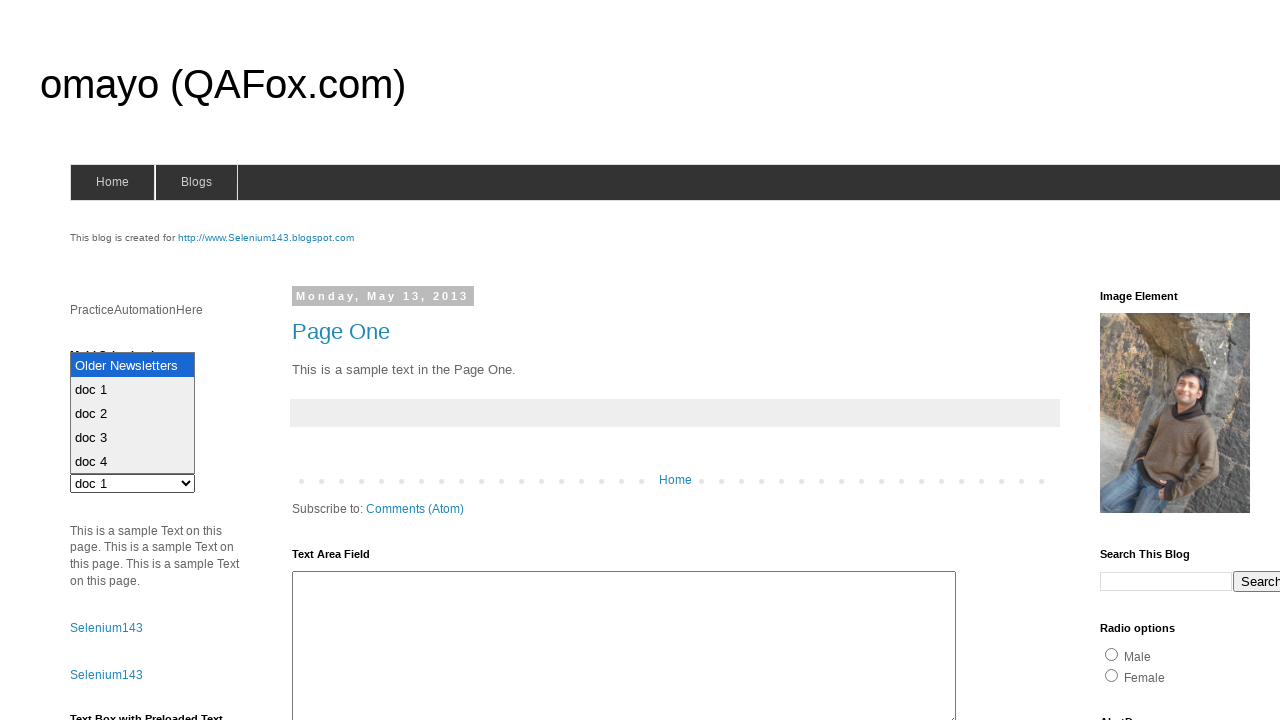

Selected option with value 'mno' from dropdown on #drop1
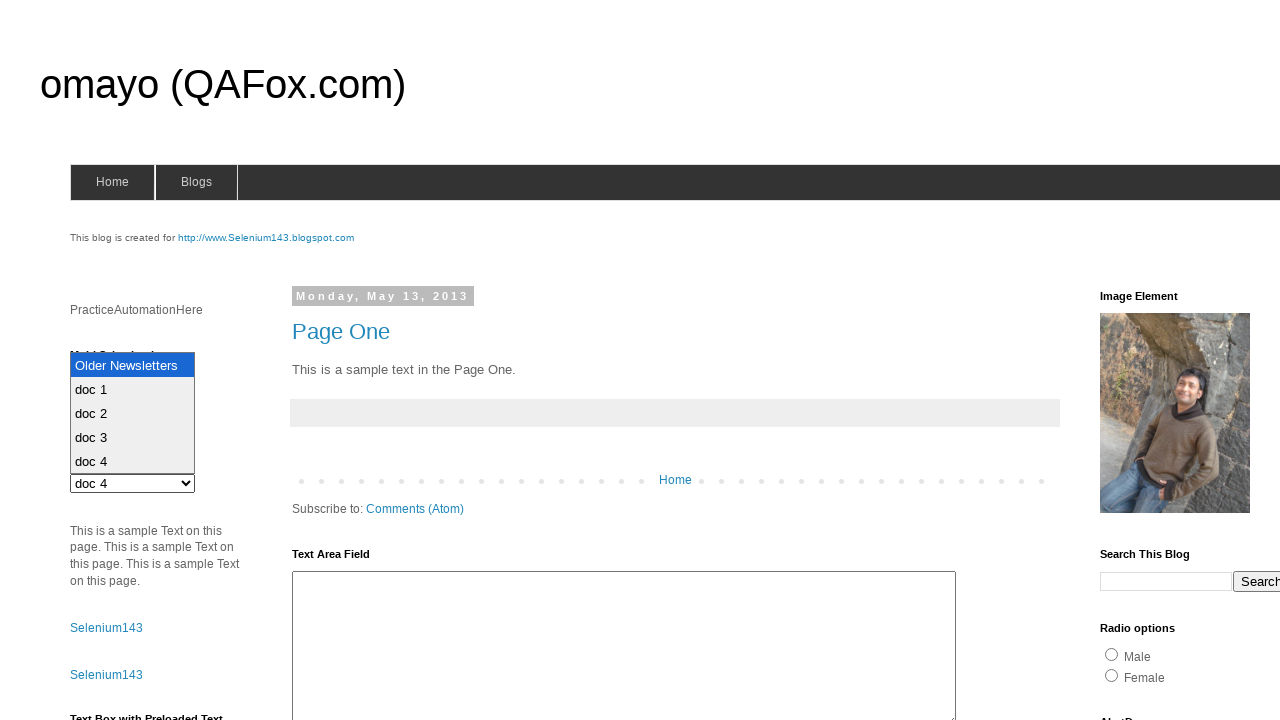

Deselected option with value 'mno' using JavaScript evaluation
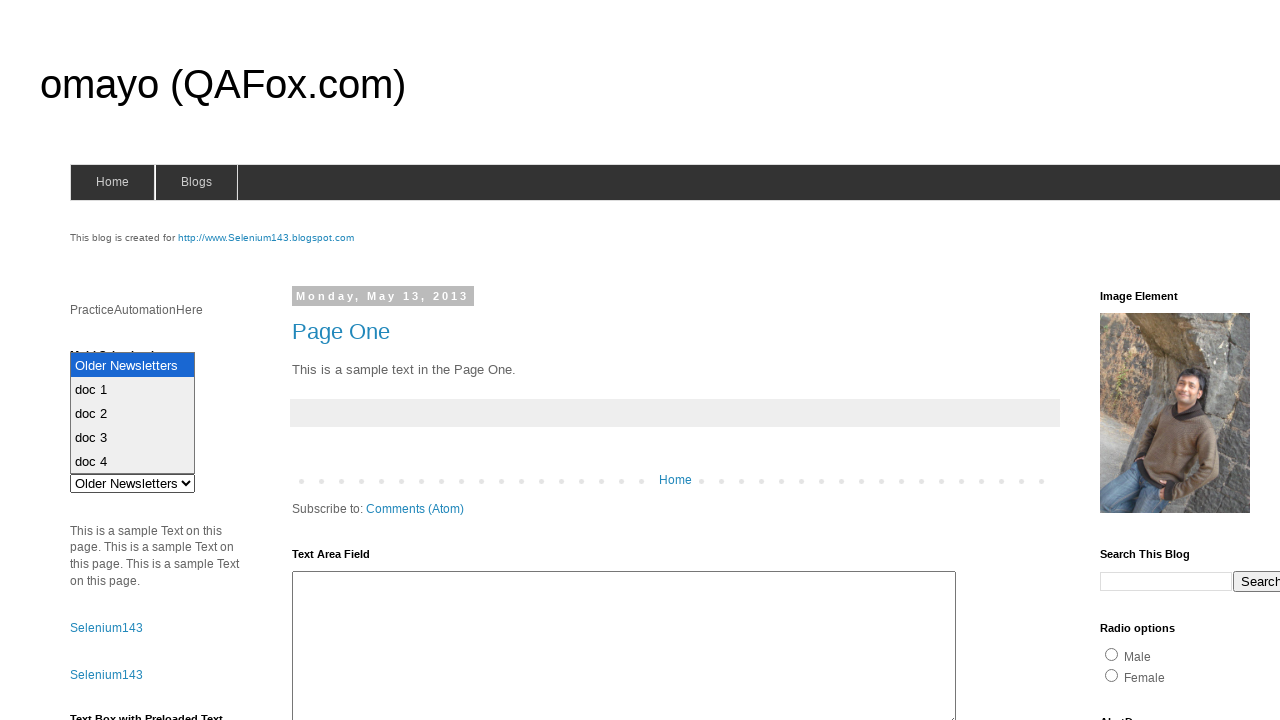

Selected option with visible text 'doc 3' from dropdown on #drop1
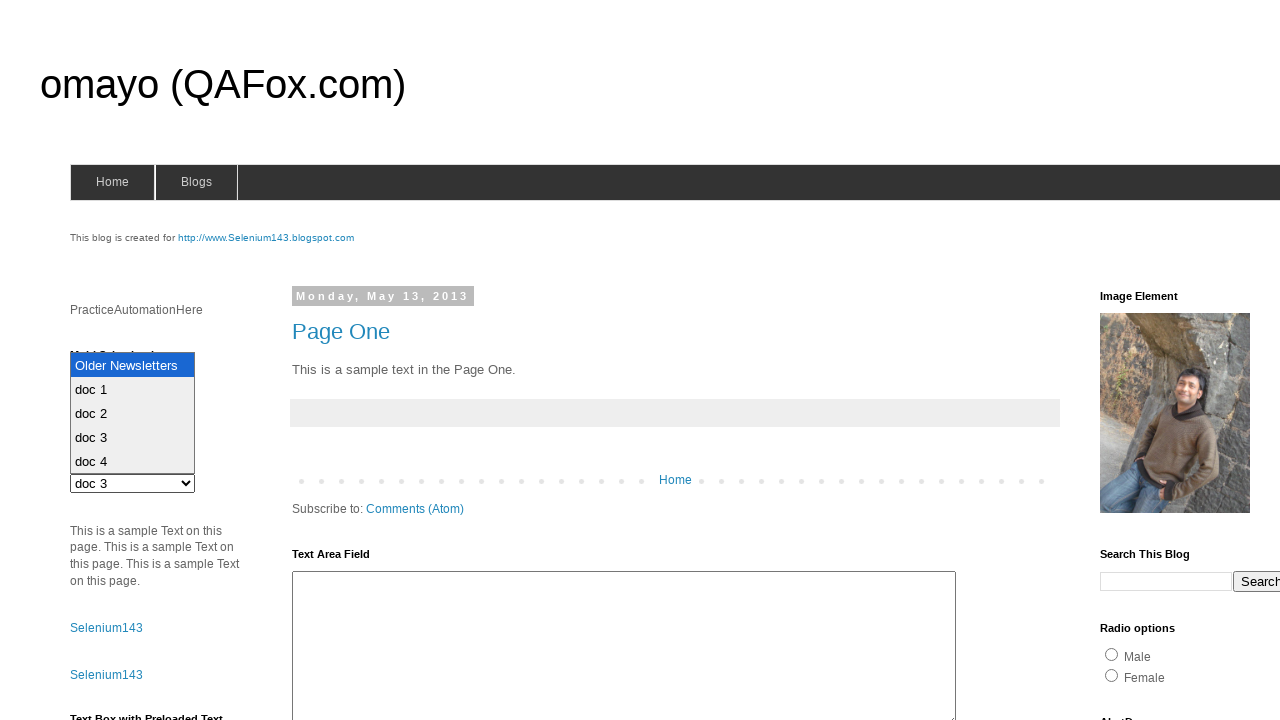

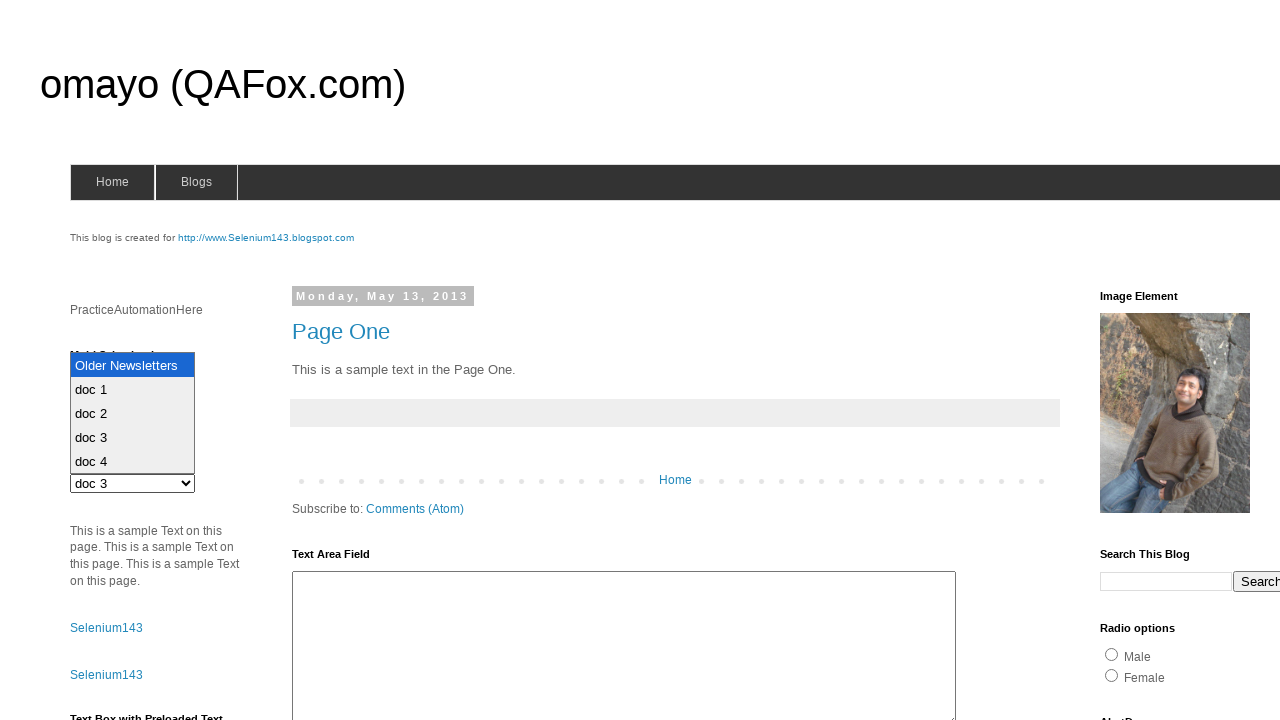